Tests JavaScript alert handling by triggering and interacting with three types of alerts: a simple alert box (accept), a confirm box (dismiss), and a prompt box (accept).

Starting URL: https://demo.automationtesting.in/Alerts.html

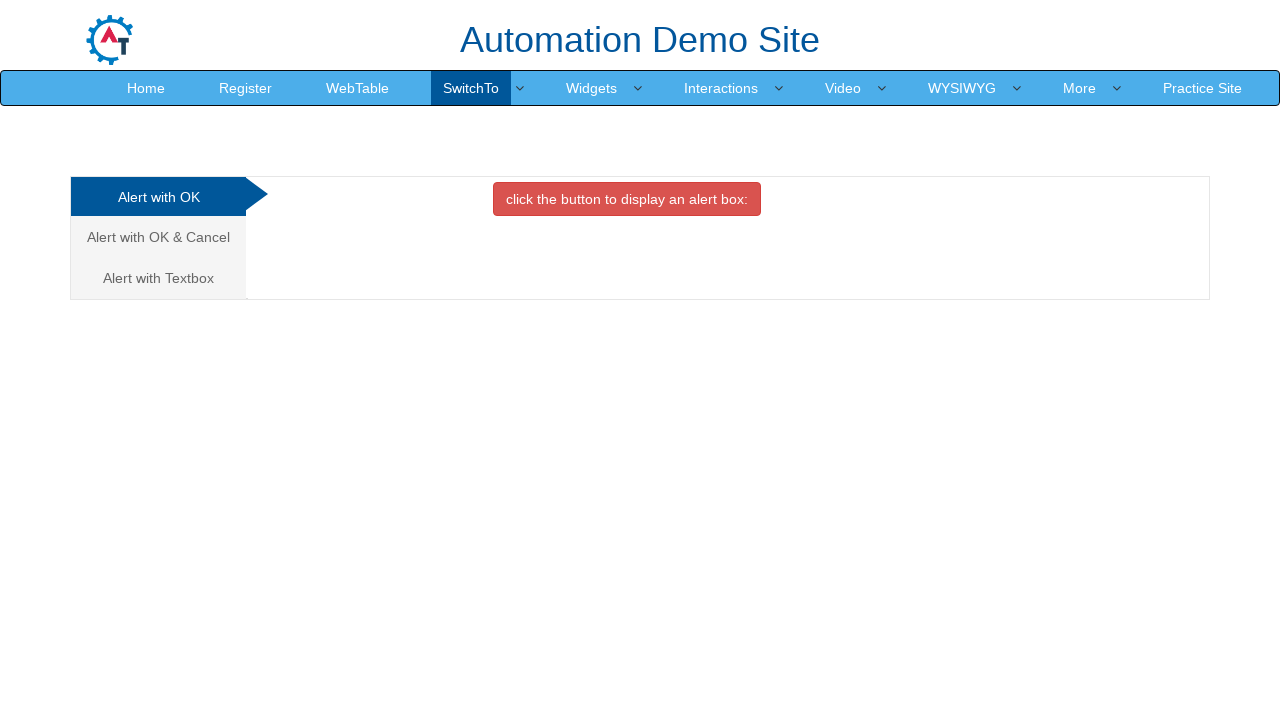

Navigated to Alerts demo page
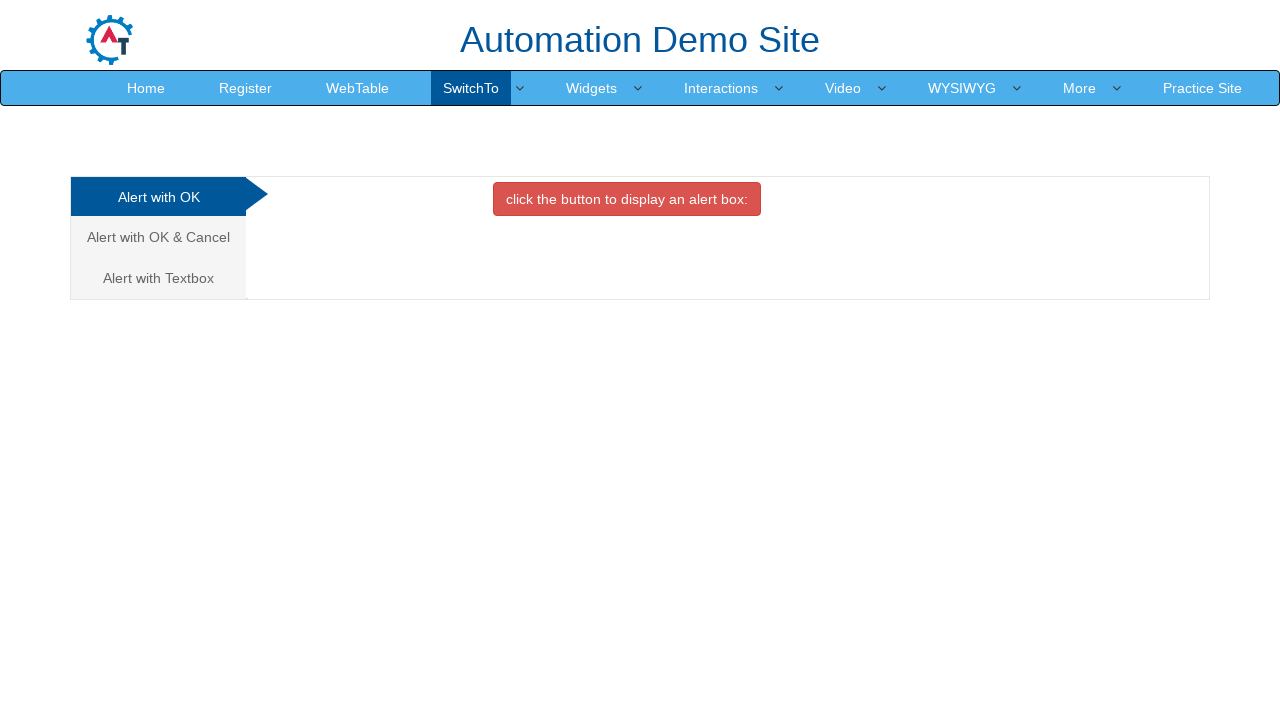

Clicked button to display simple alert box at (627, 199) on xpath=//button[contains(text(),'click the button to display an  alert box:')]
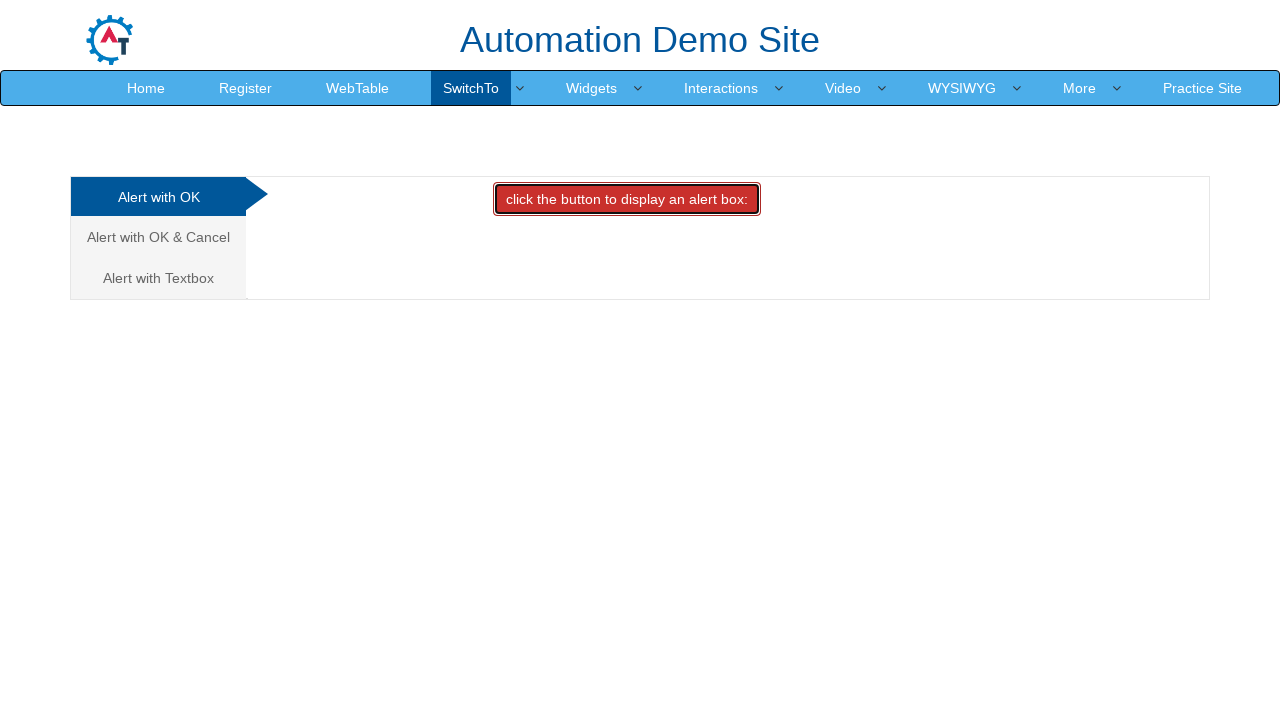

Set up dialog handler to accept alert
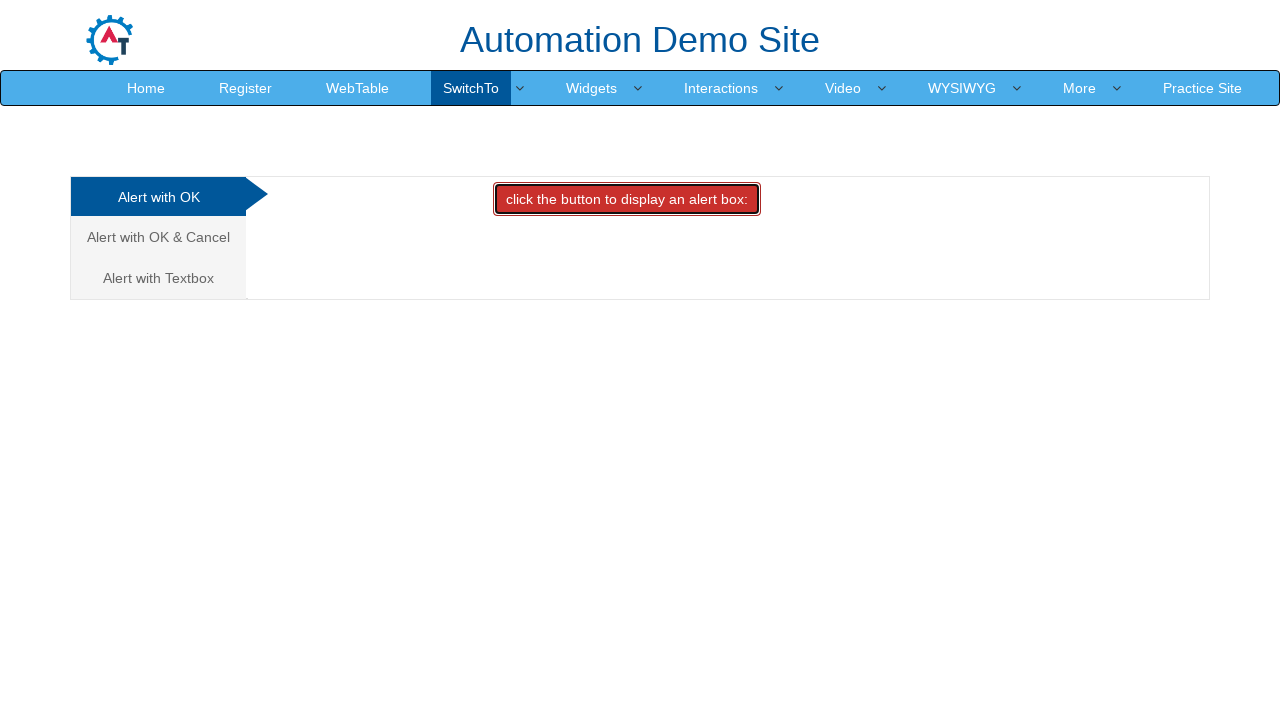

Waited for alert to be processed
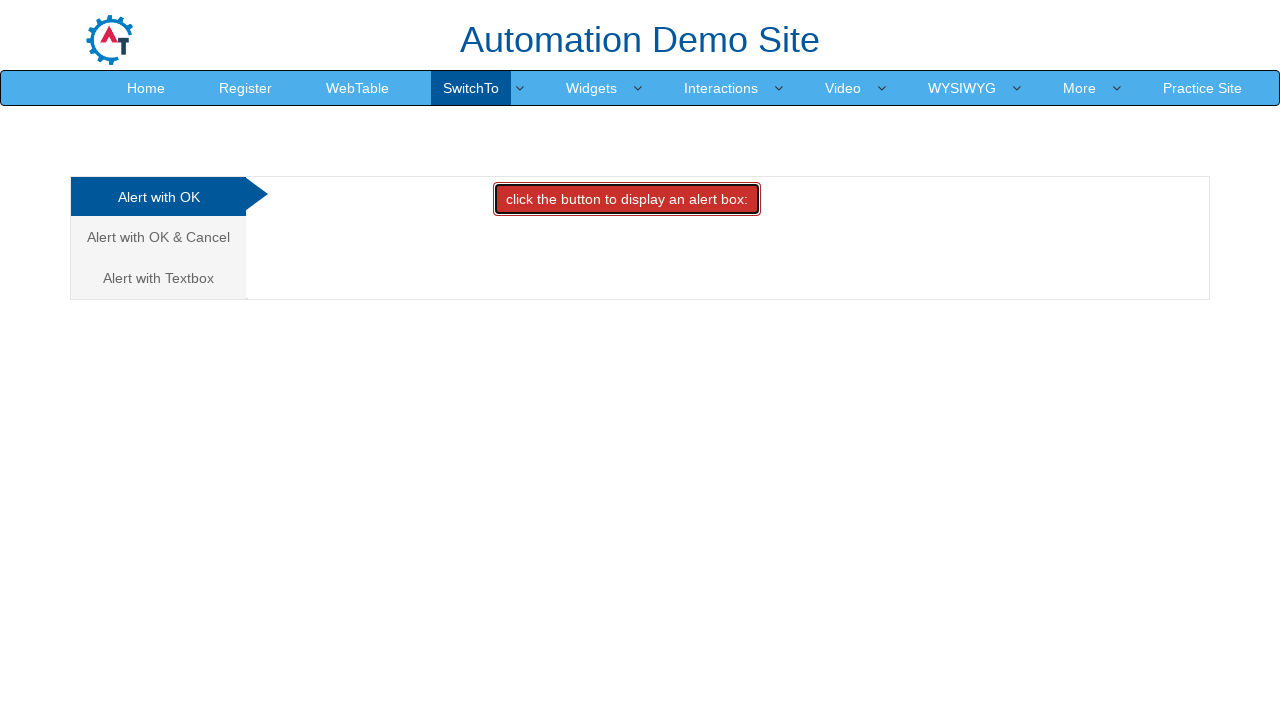

Clicked on Confirm tab at (158, 237) on xpath=//a[@href='#CancelTab']
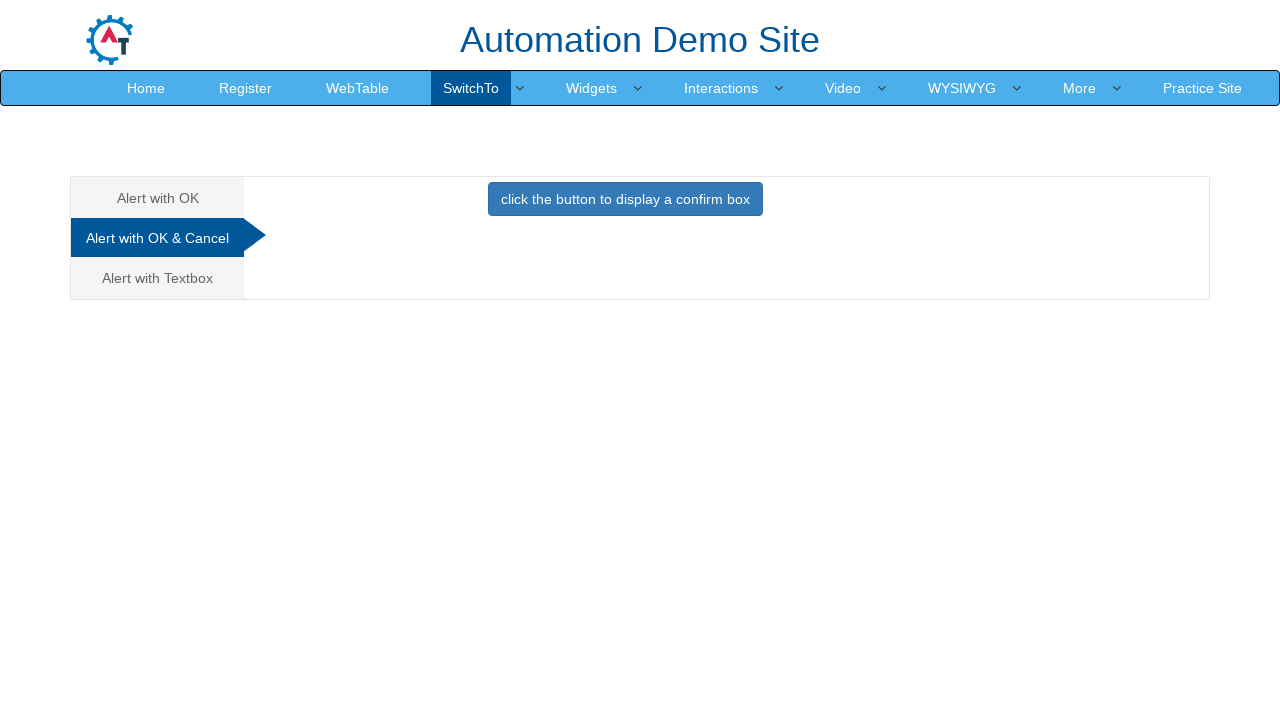

Waited for Confirm tab to load
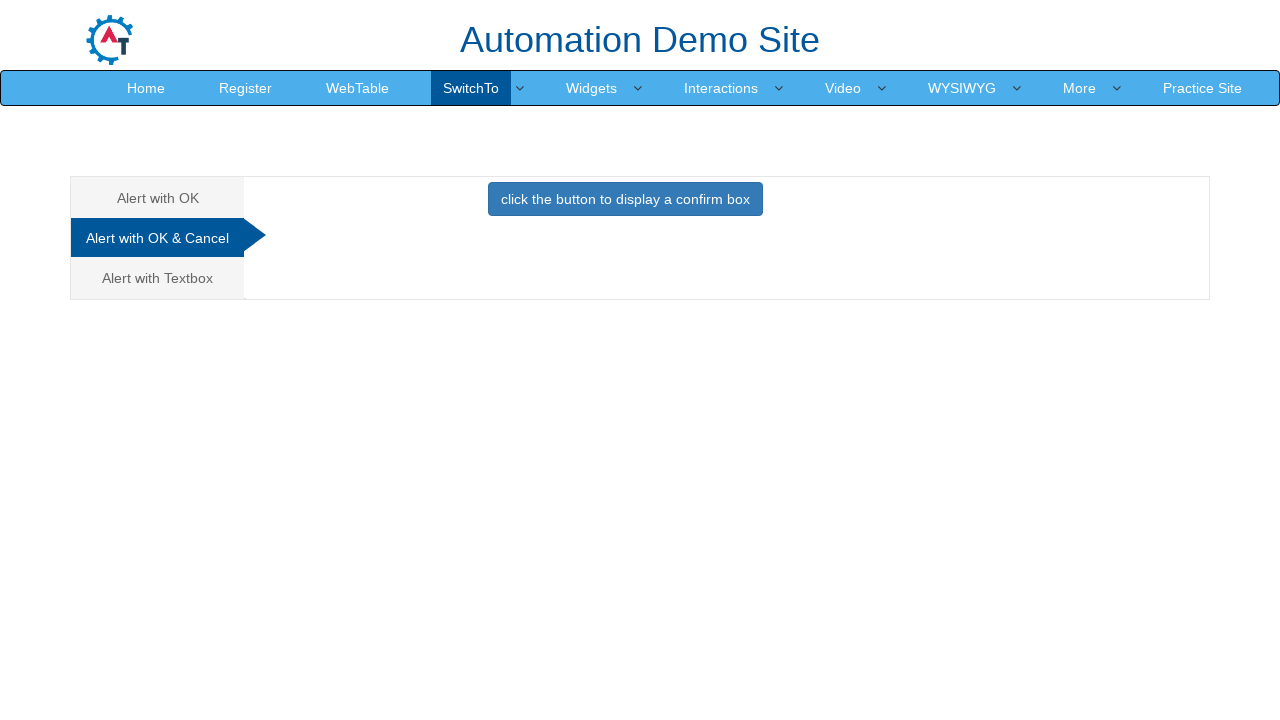

Set up dialog handler to dismiss confirm dialog
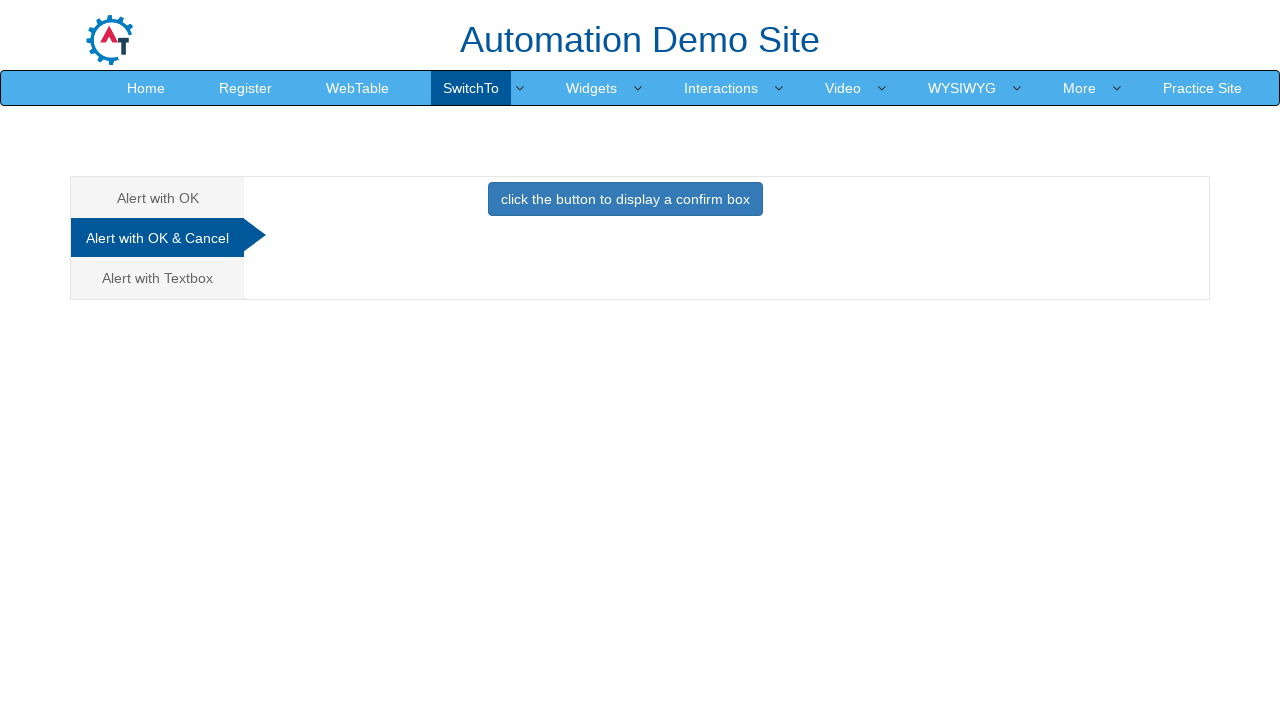

Clicked button to display confirm box at (625, 199) on xpath=//button[contains(text(),'click the button to display a confirm box ')]
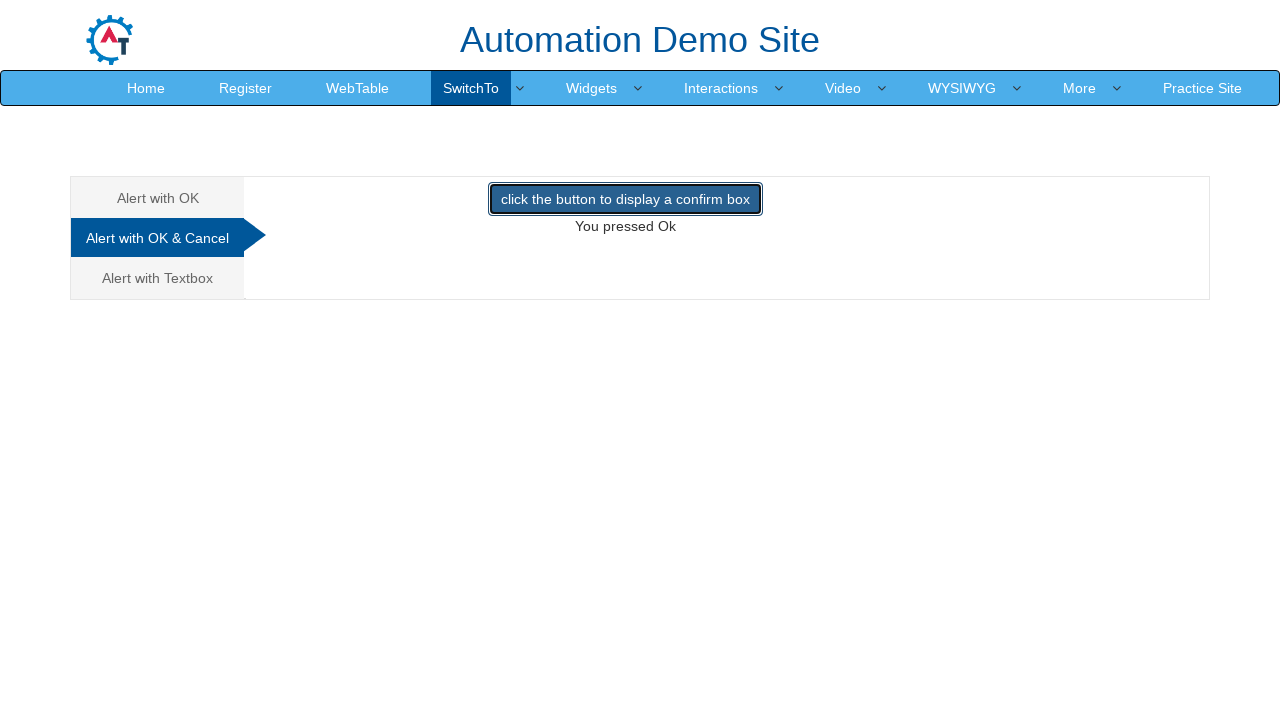

Waited for confirm dialog to be processed
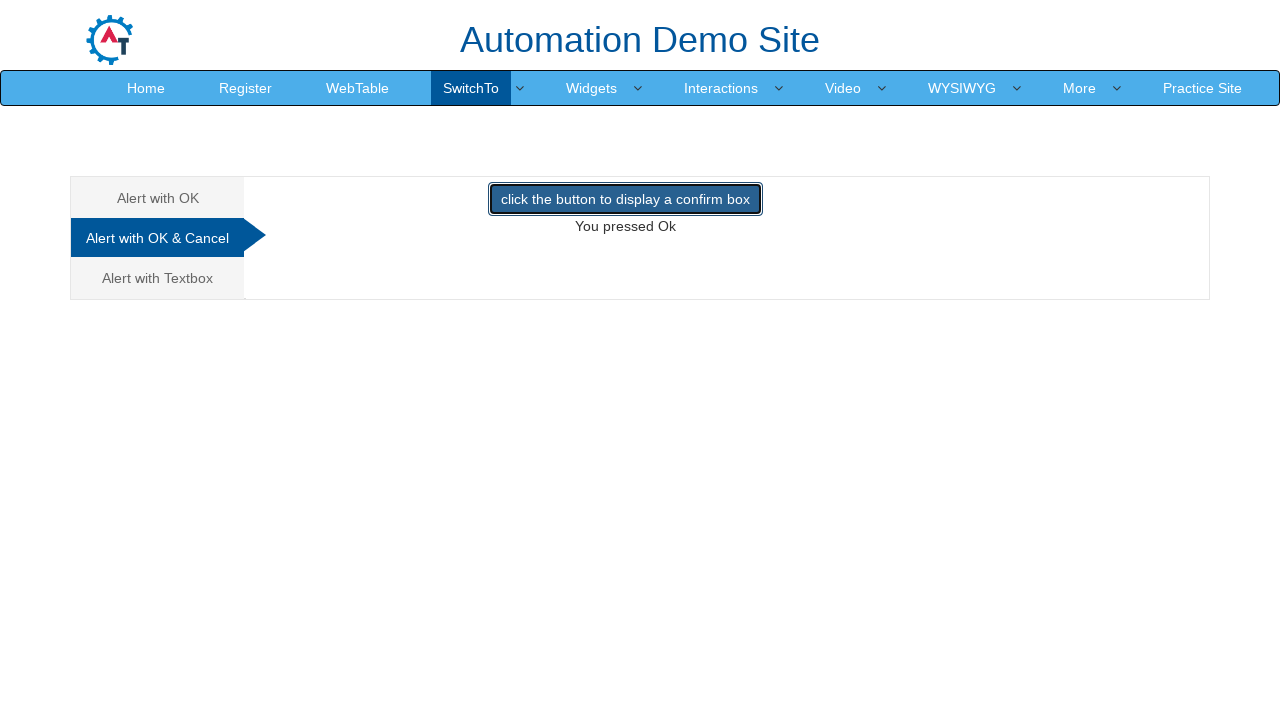

Clicked on Prompt tab at (158, 278) on xpath=//a[@href='#Textbox']
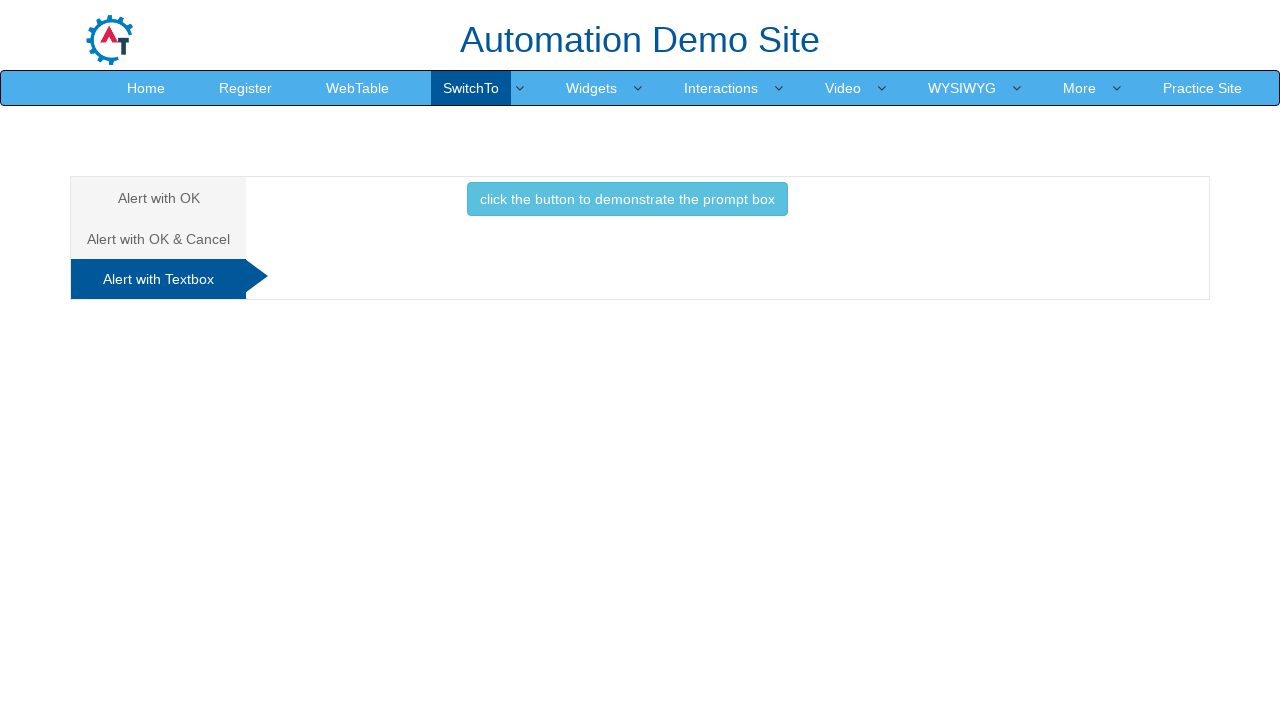

Waited for Prompt tab to load
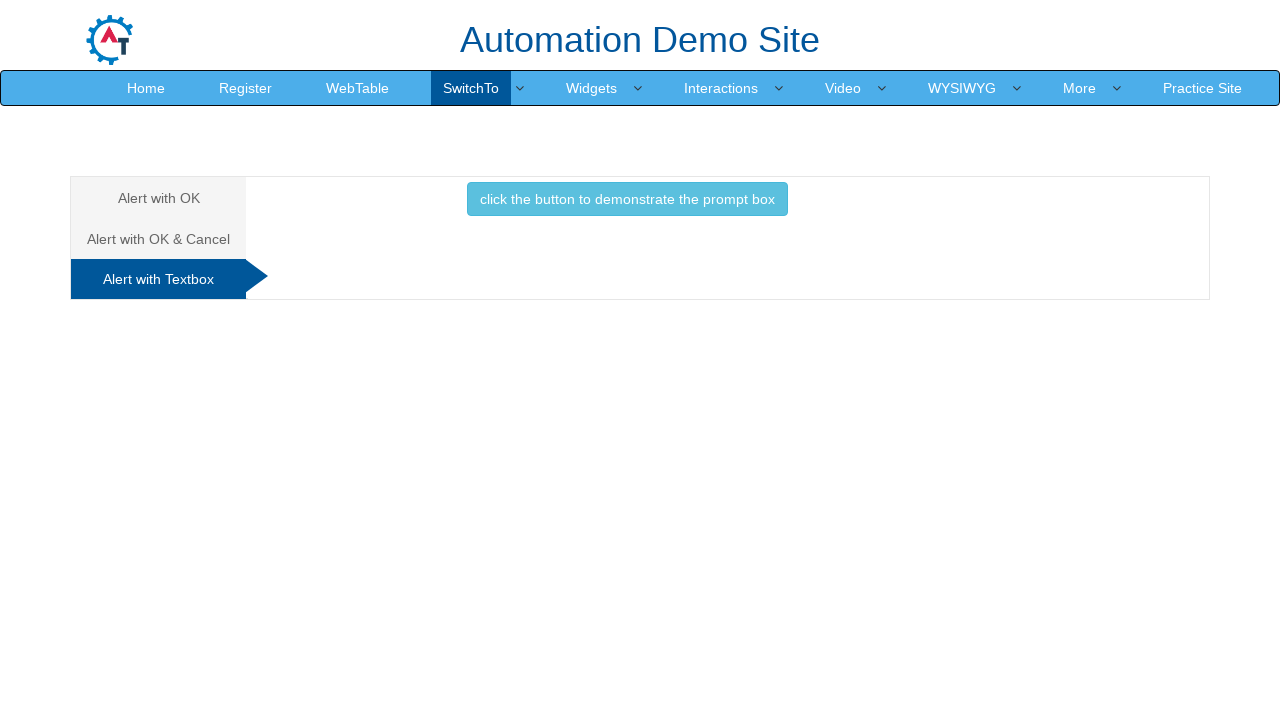

Set up dialog handler to accept prompt
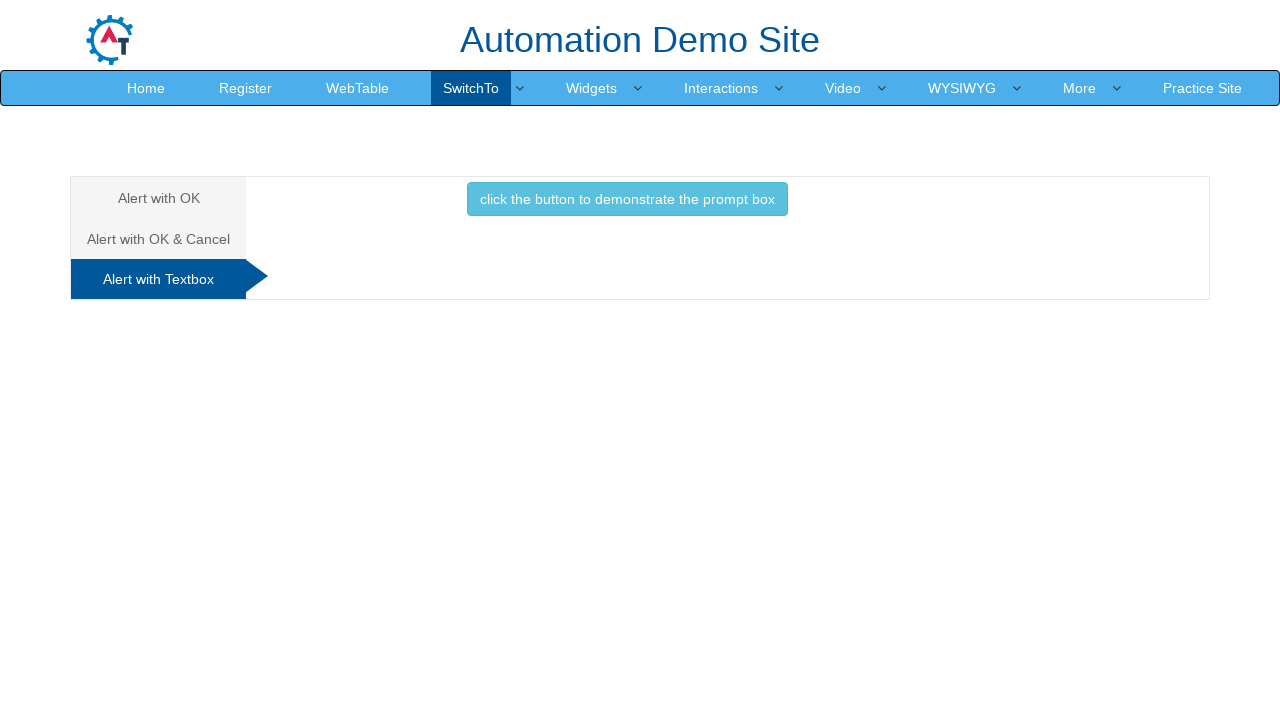

Clicked button to display prompt box at (627, 199) on xpath=//button[contains(text(),'click the button to demonstrate the prompt box '
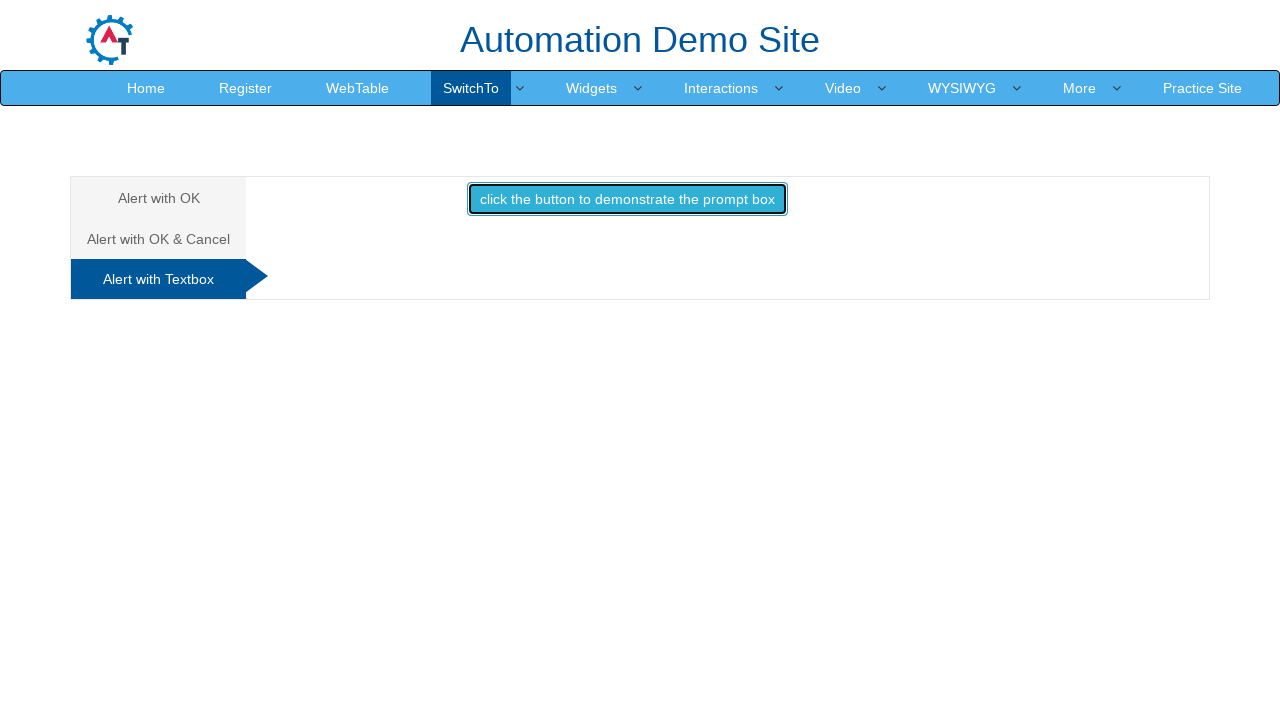

Waited for prompt dialog to be processed
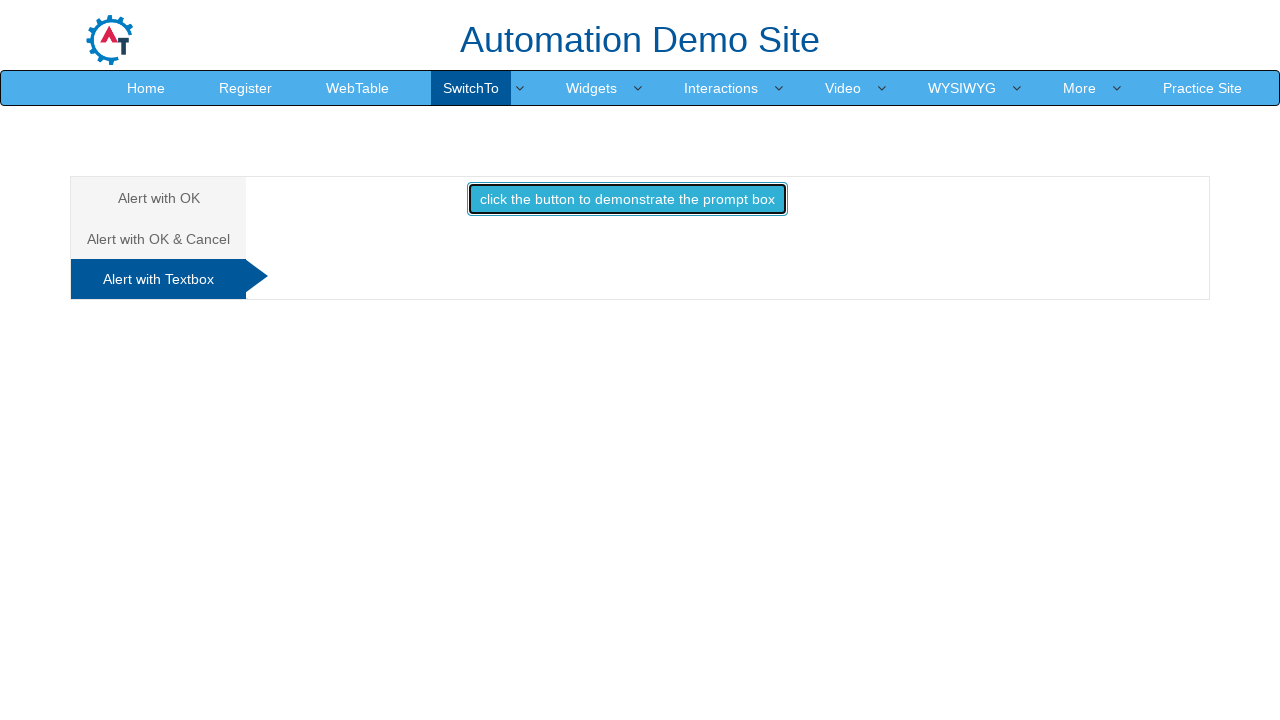

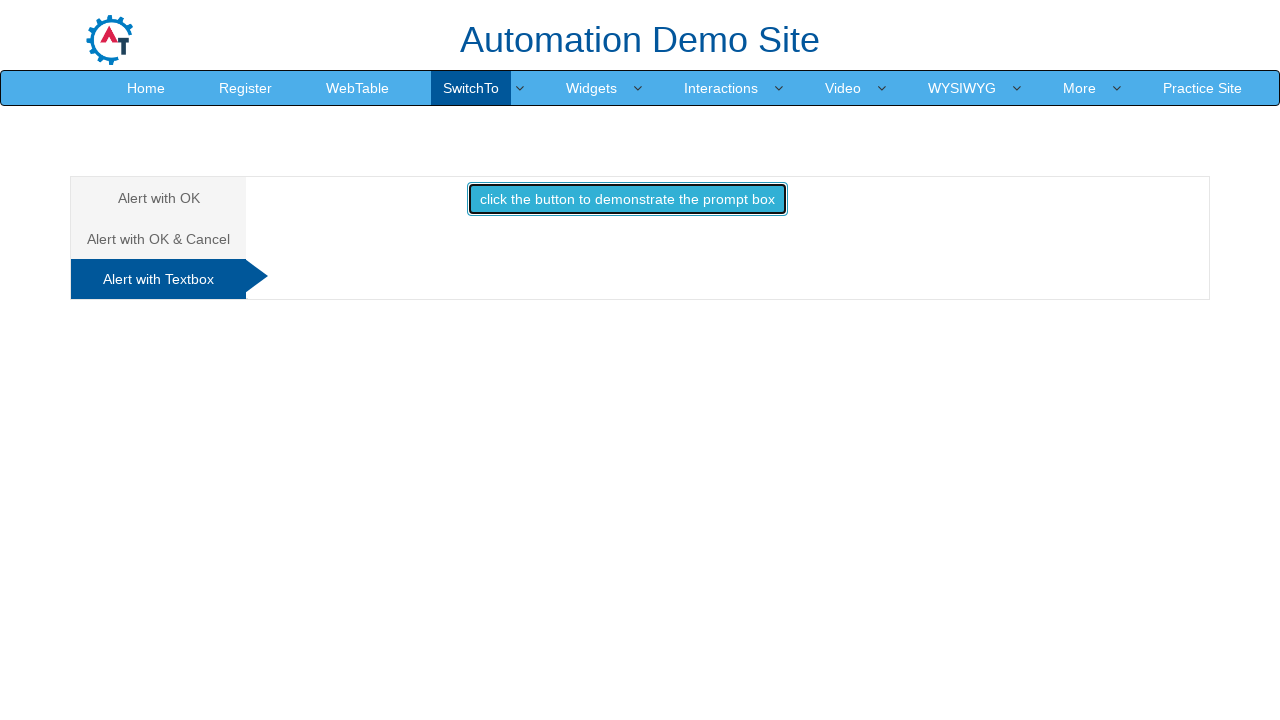